Navigates to the Demoblaze store homepage and verifies that product listings are displayed with the expected number of products

Starting URL: https://www.demoblaze.com/index.html

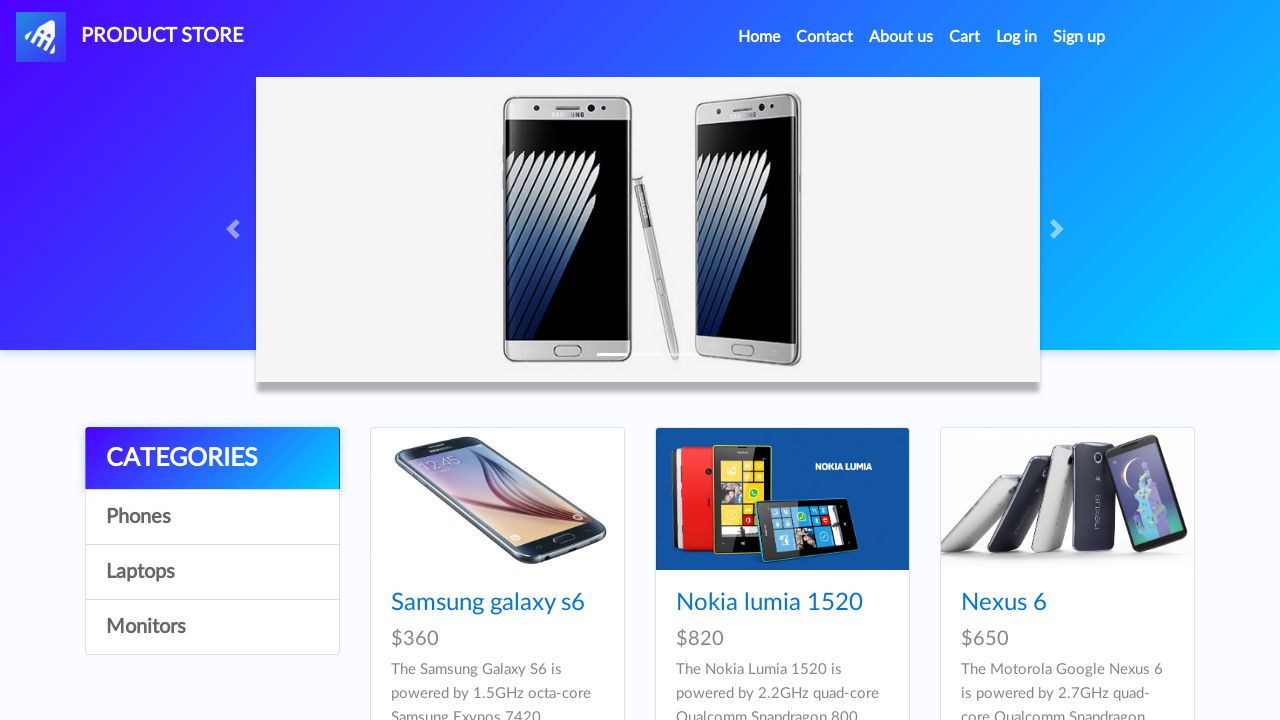

Navigated to Demoblaze store homepage
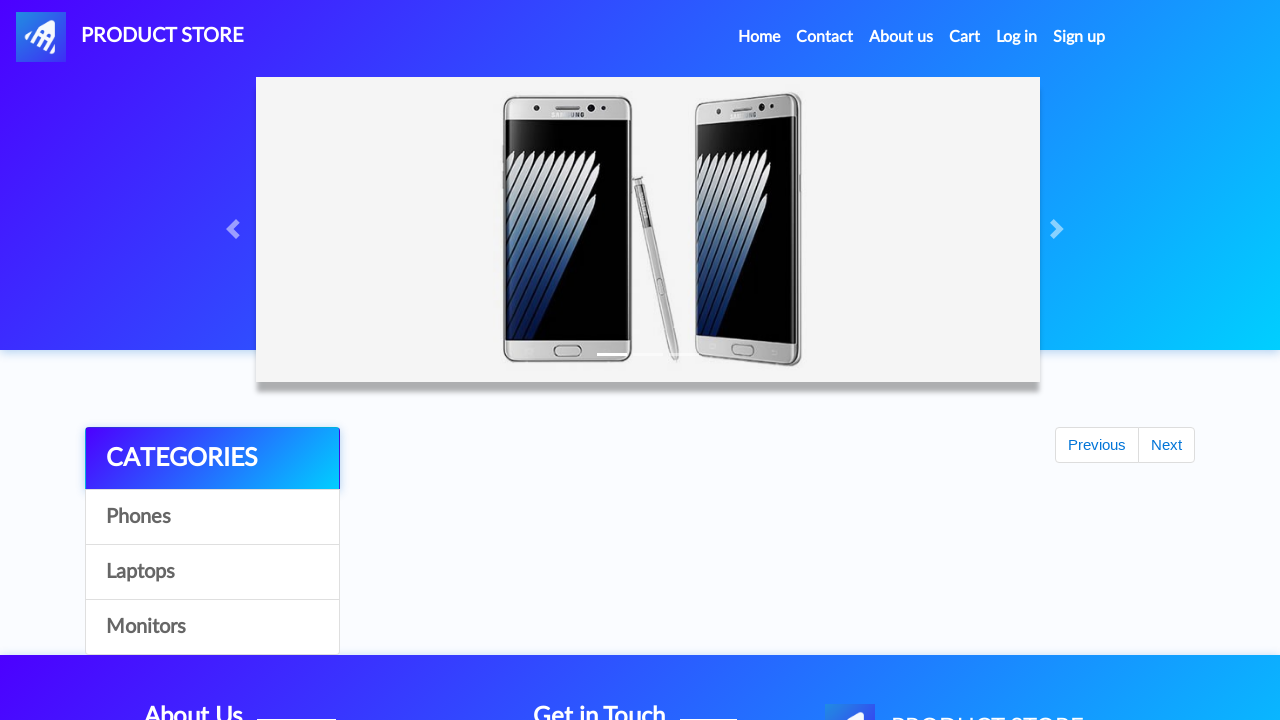

Products section loaded with product links visible
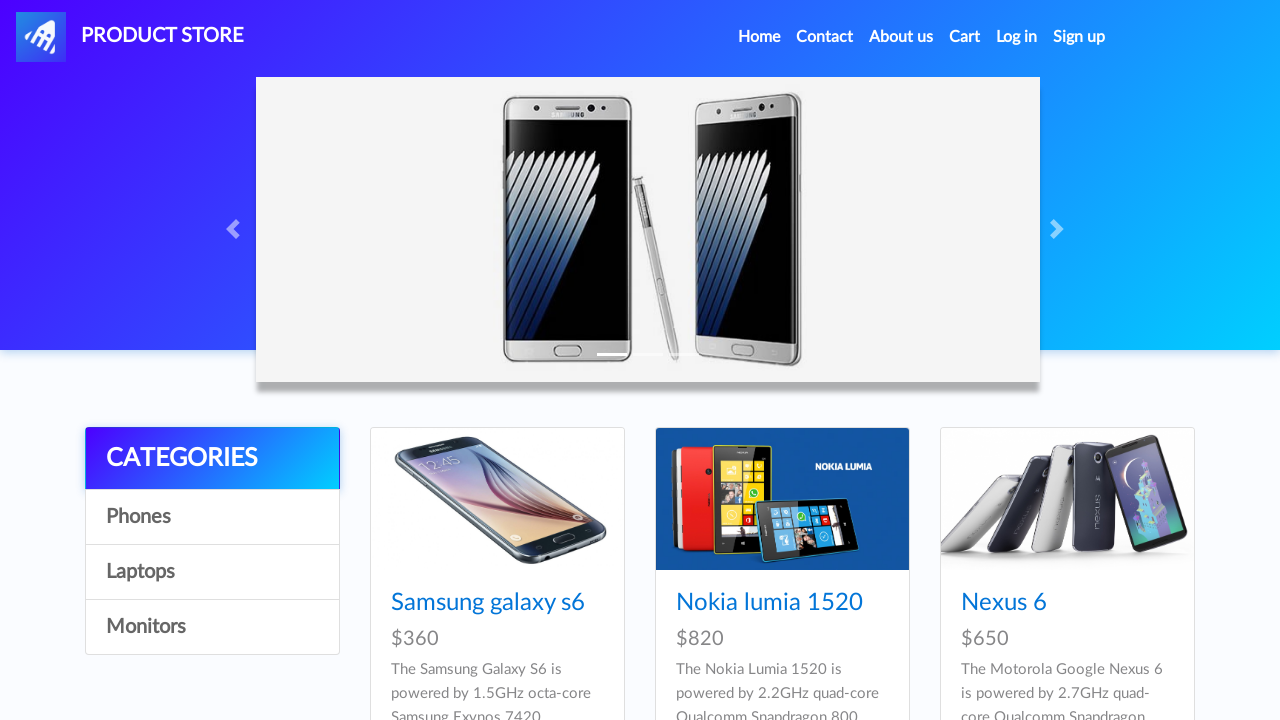

Located all product links on the page
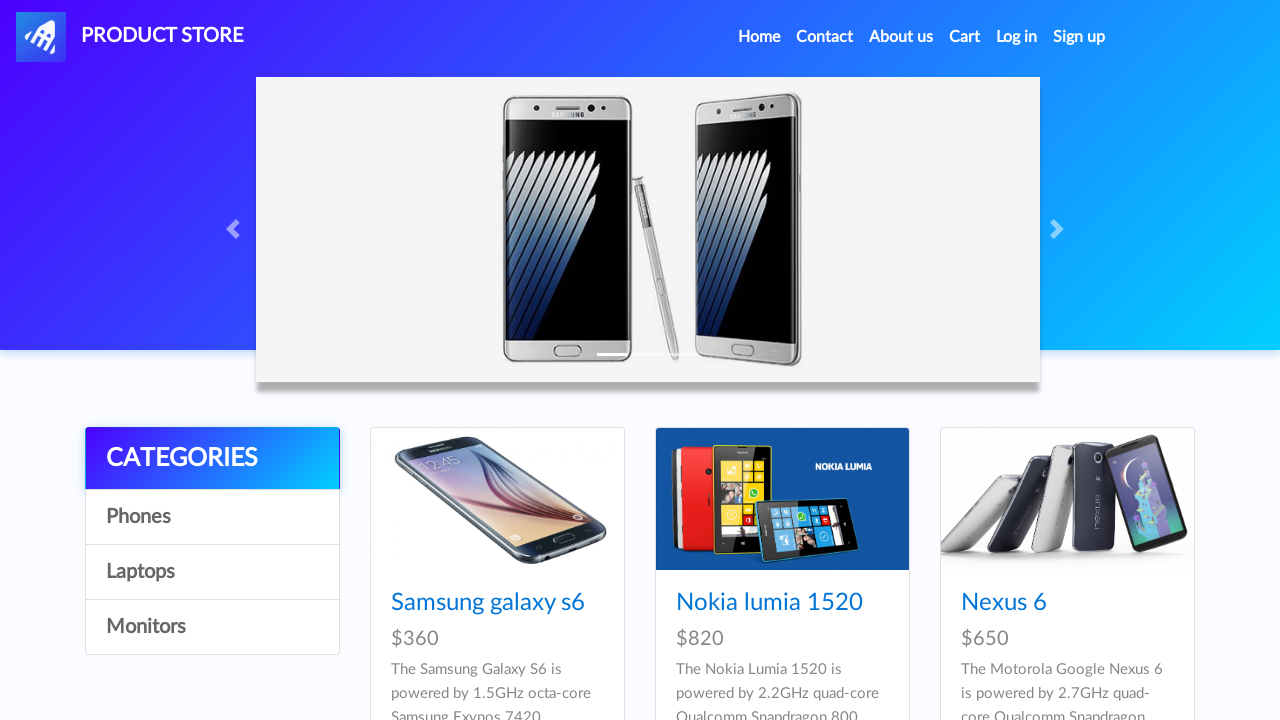

Verified that exactly 9 products are displayed
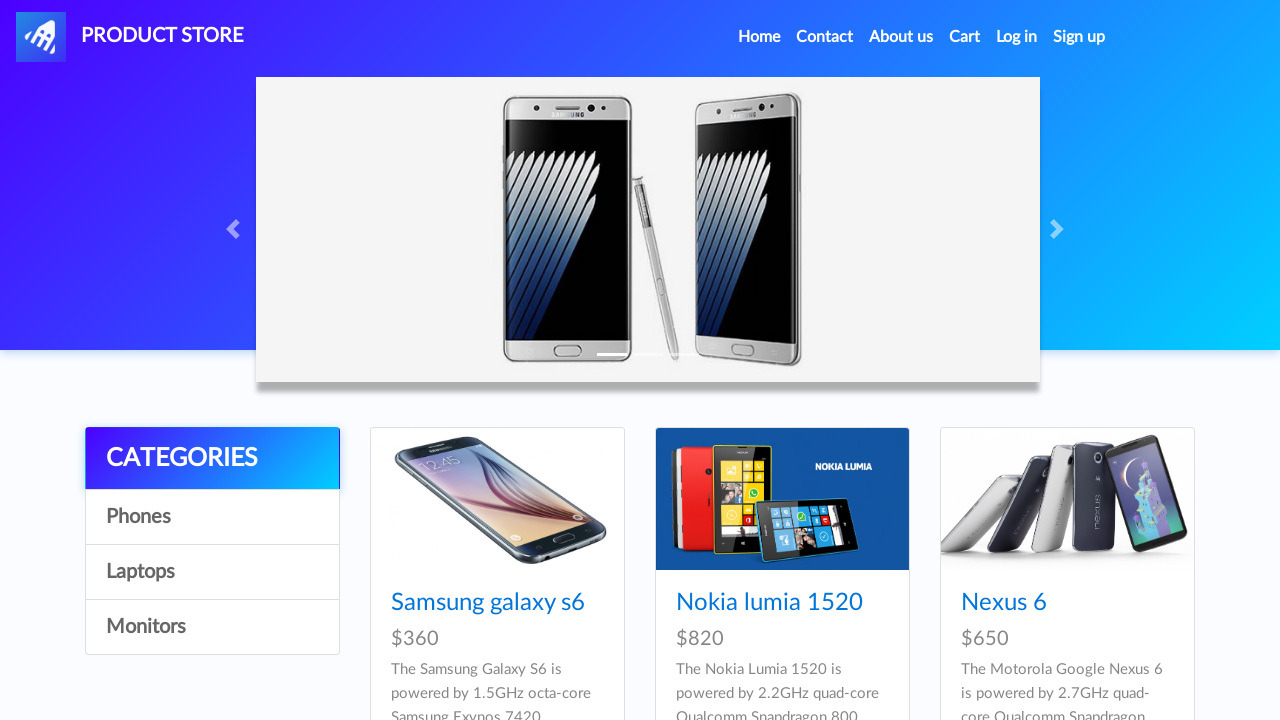

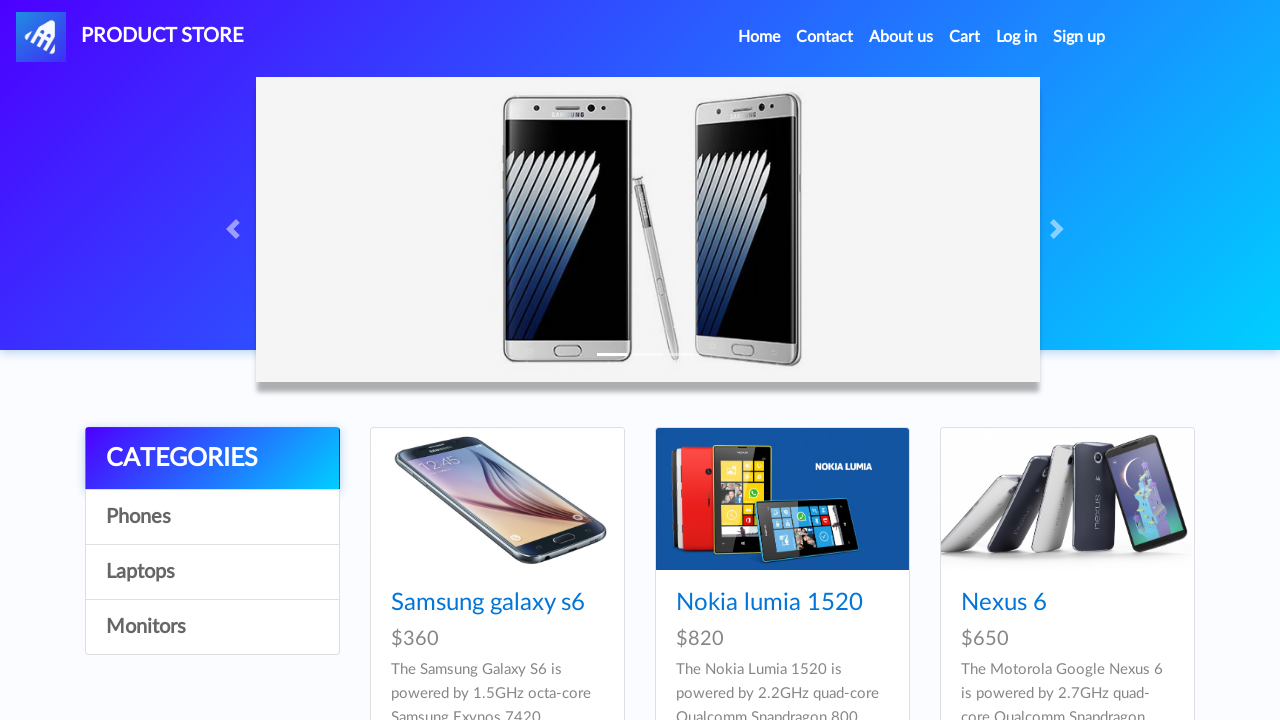